Tests multiple window handling by navigating to a page that opens a new window, switching to the child window to verify its content, then switching back to the parent window to verify its content.

Starting URL: https://the-internet.herokuapp.com/

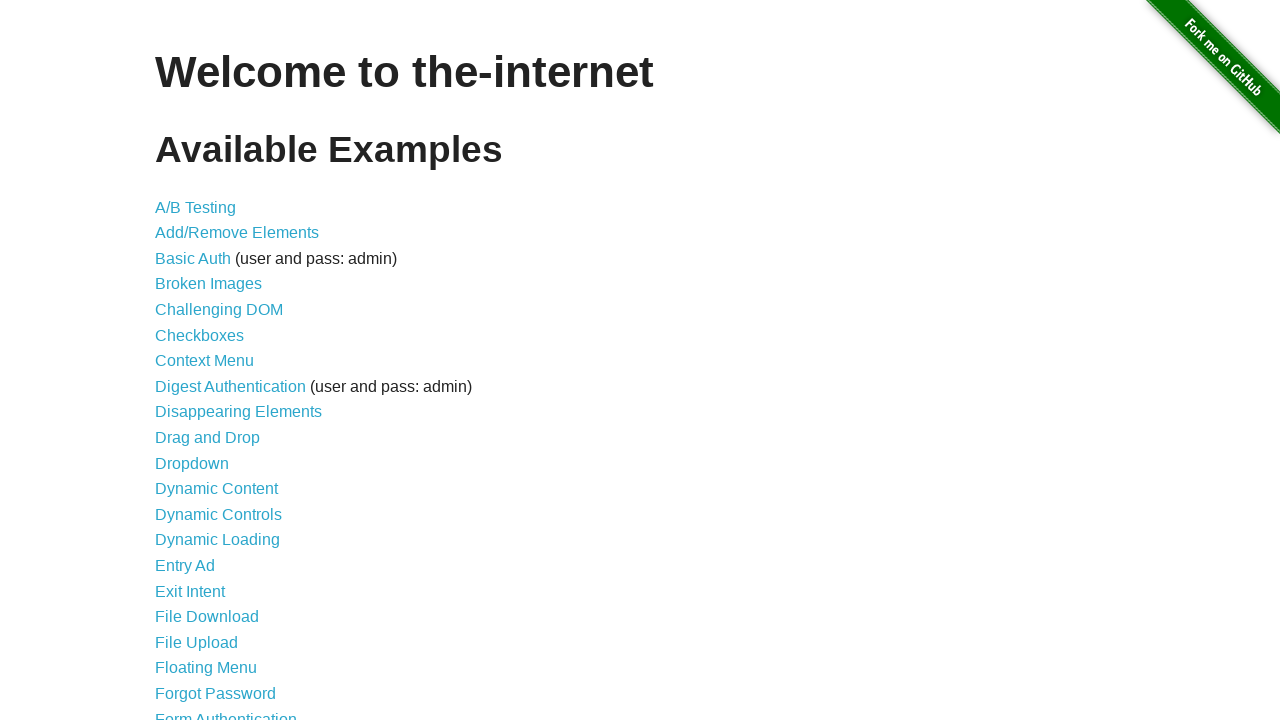

Clicked on 'Multiple Windows' link at (218, 369) on xpath=//a[contains(text(),'Multiple Windows')]
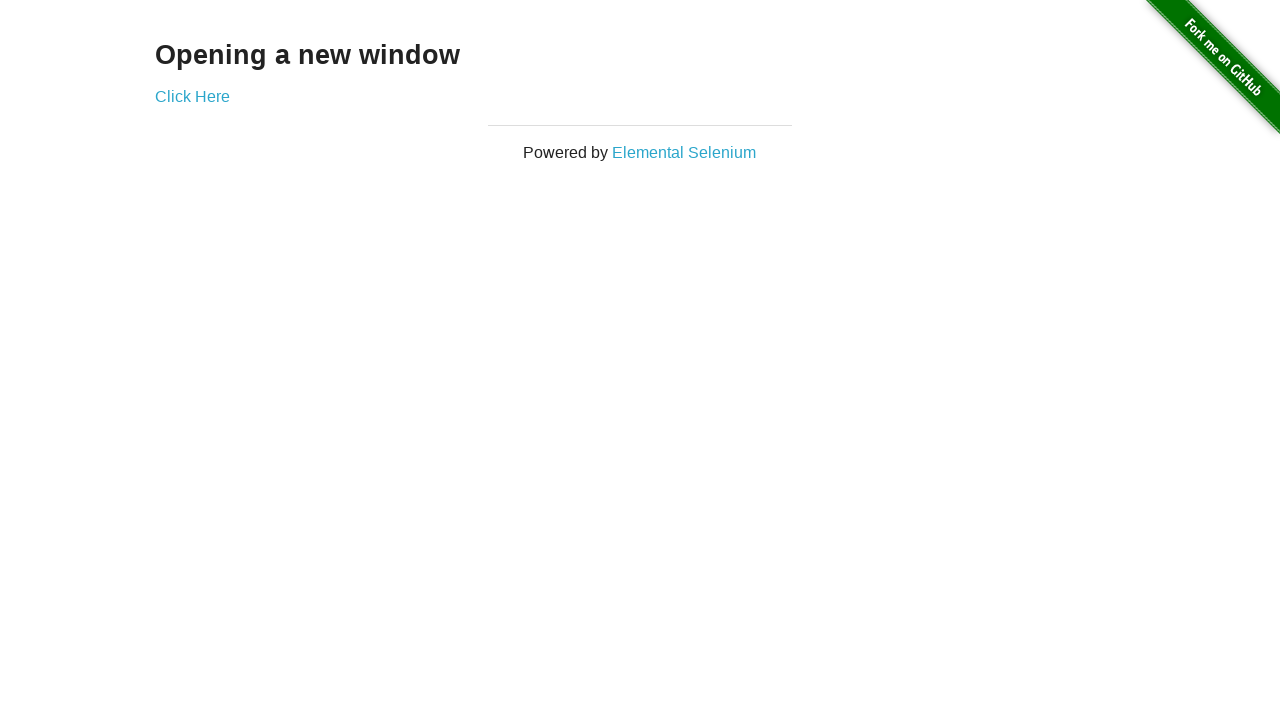

Waited for 'Click Here' link to load on Multiple Windows page
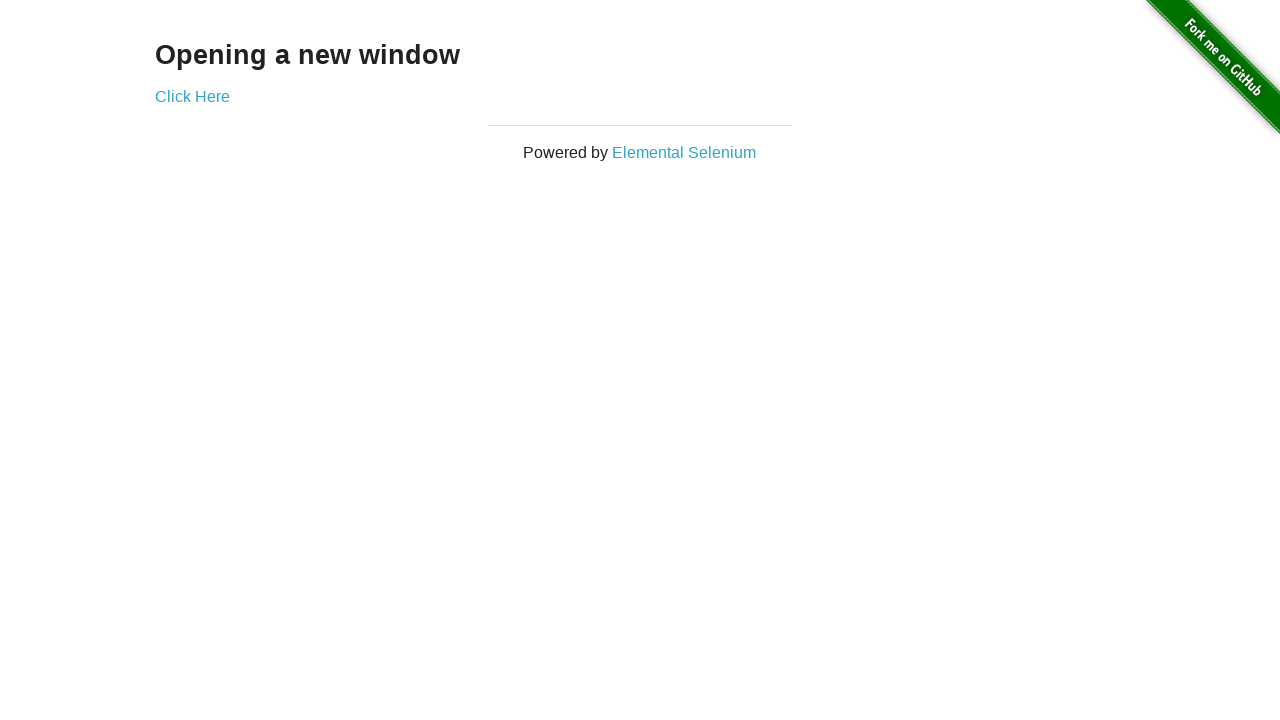

Clicked 'Click Here' link to open new window at (192, 96) on xpath=//a[contains(text(),'Click Here')]
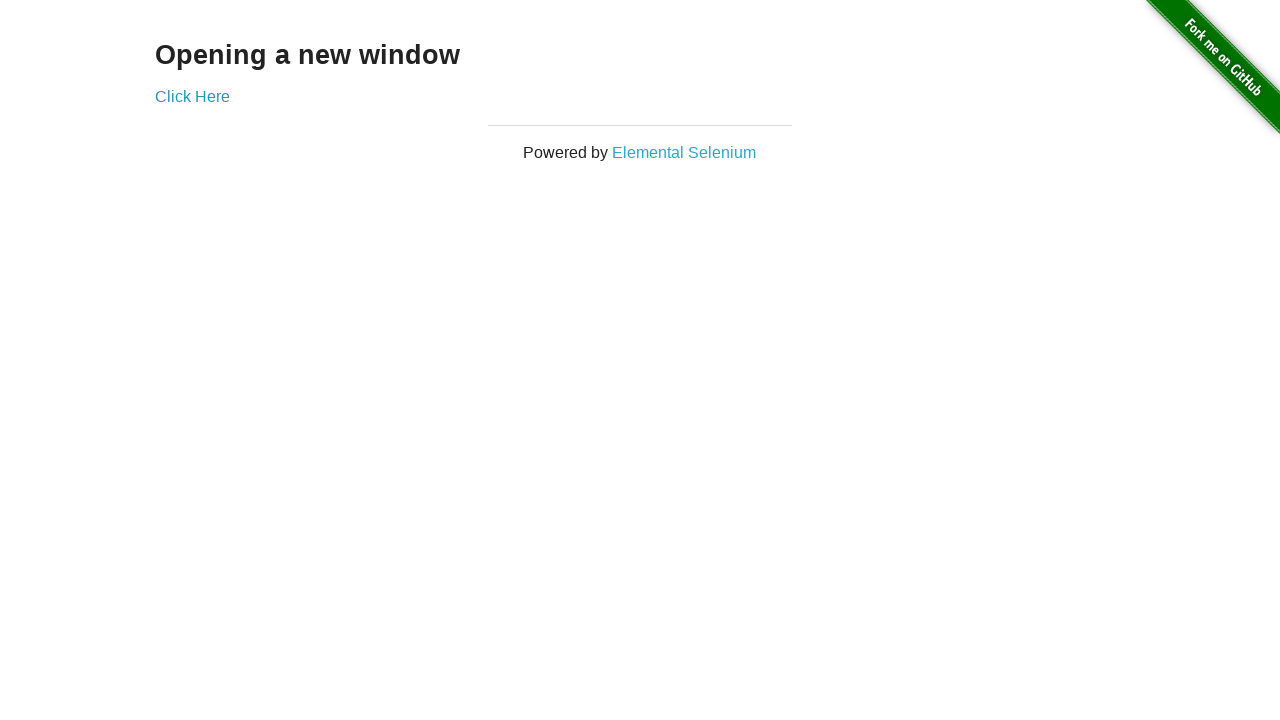

Successfully captured new child window
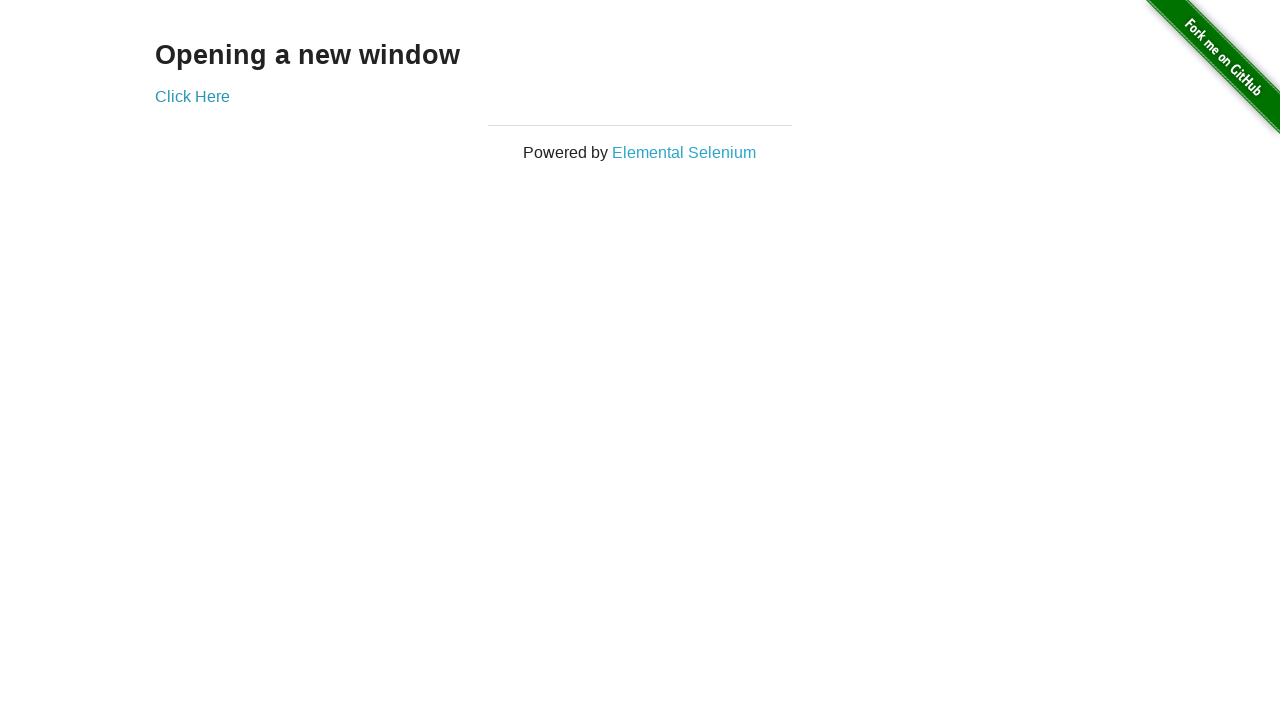

Waited for 'New Window' header to load in child window
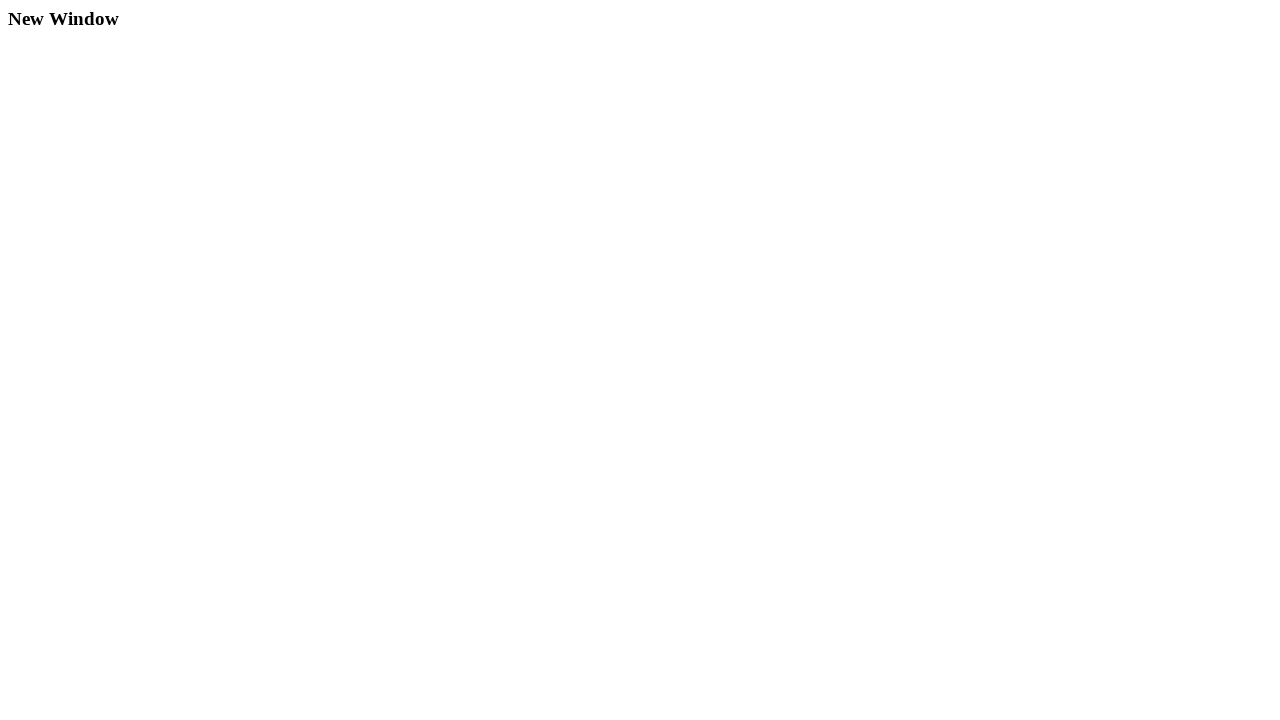

Retrieved child window text: 'New Window'
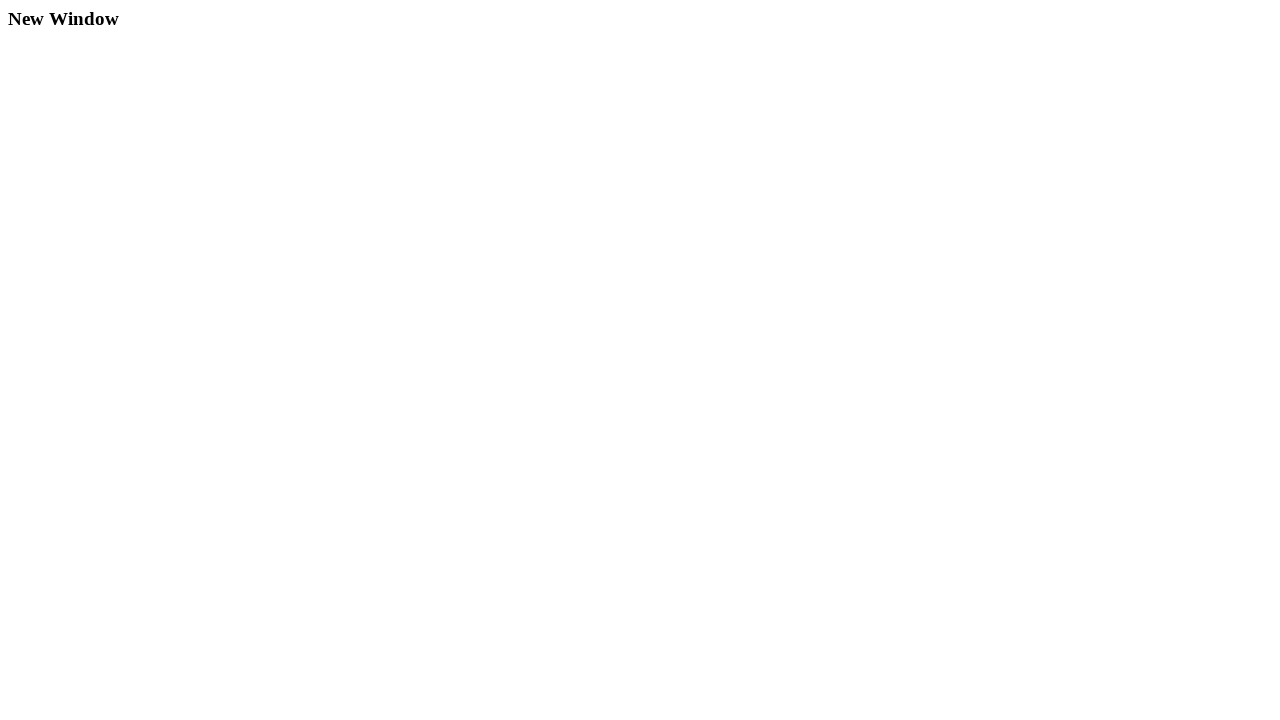

Switched back to parent window
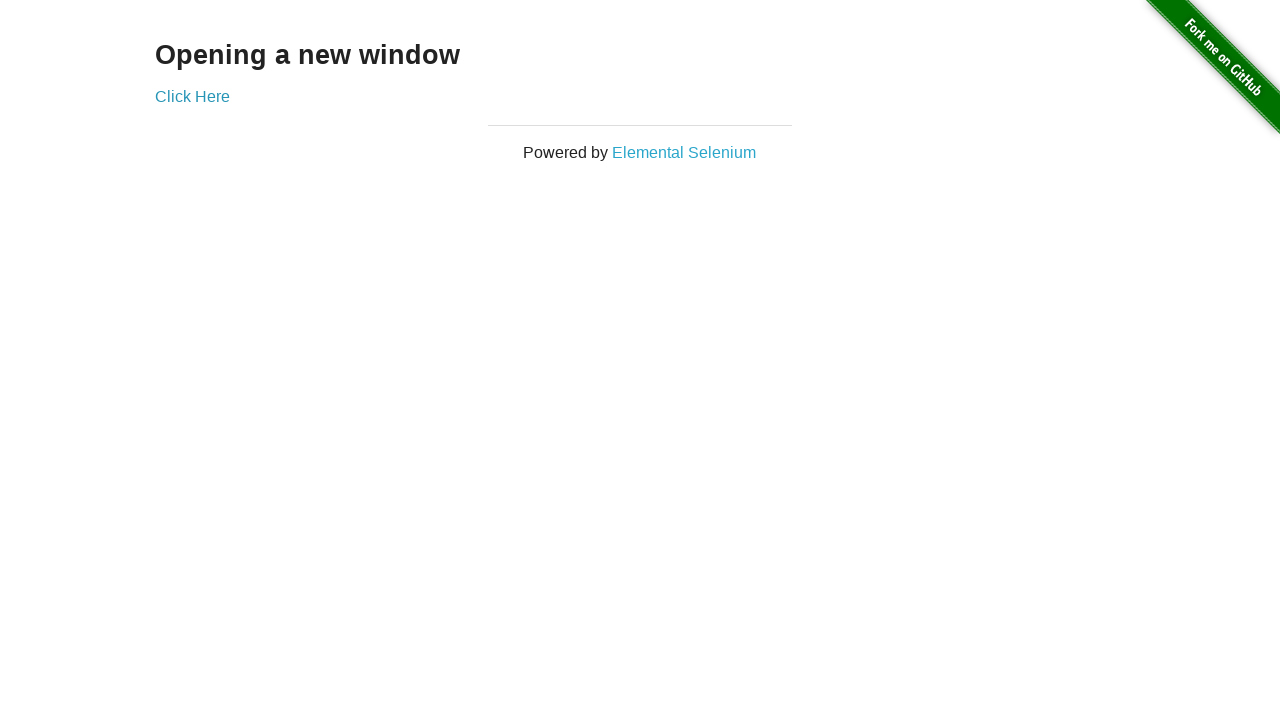

Retrieved parent window text: 'Opening a new window'
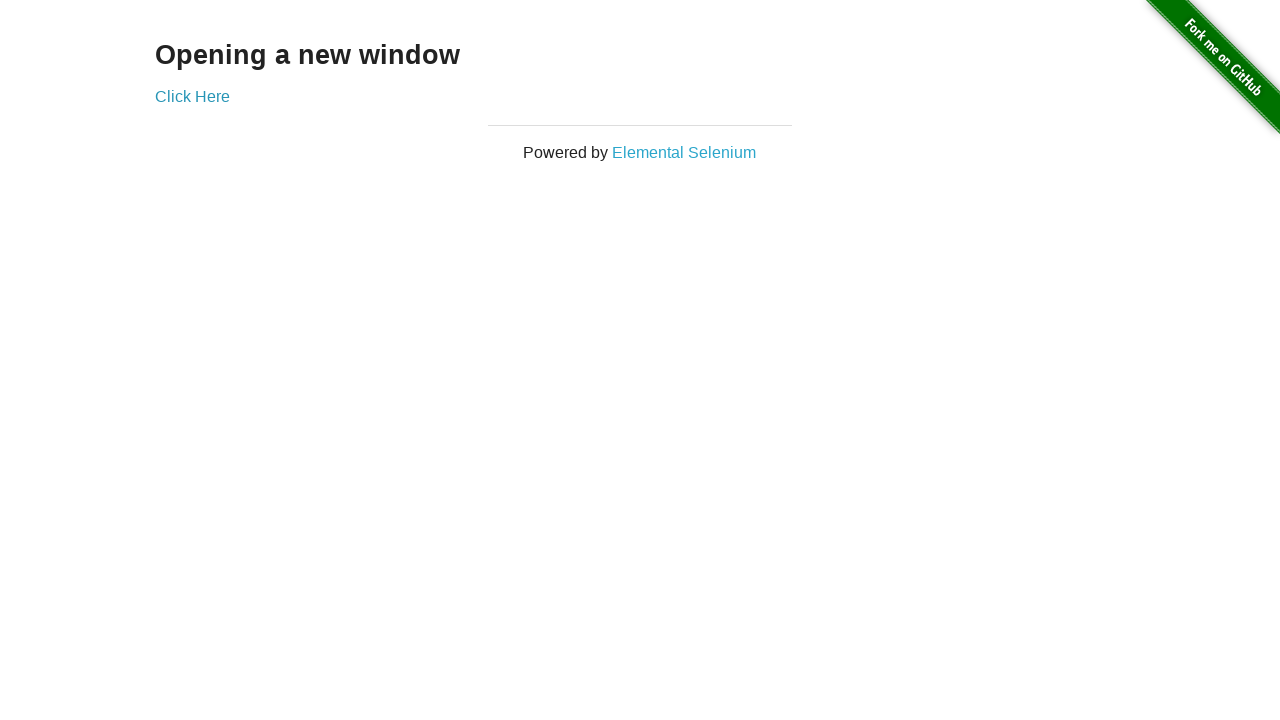

Closed child window
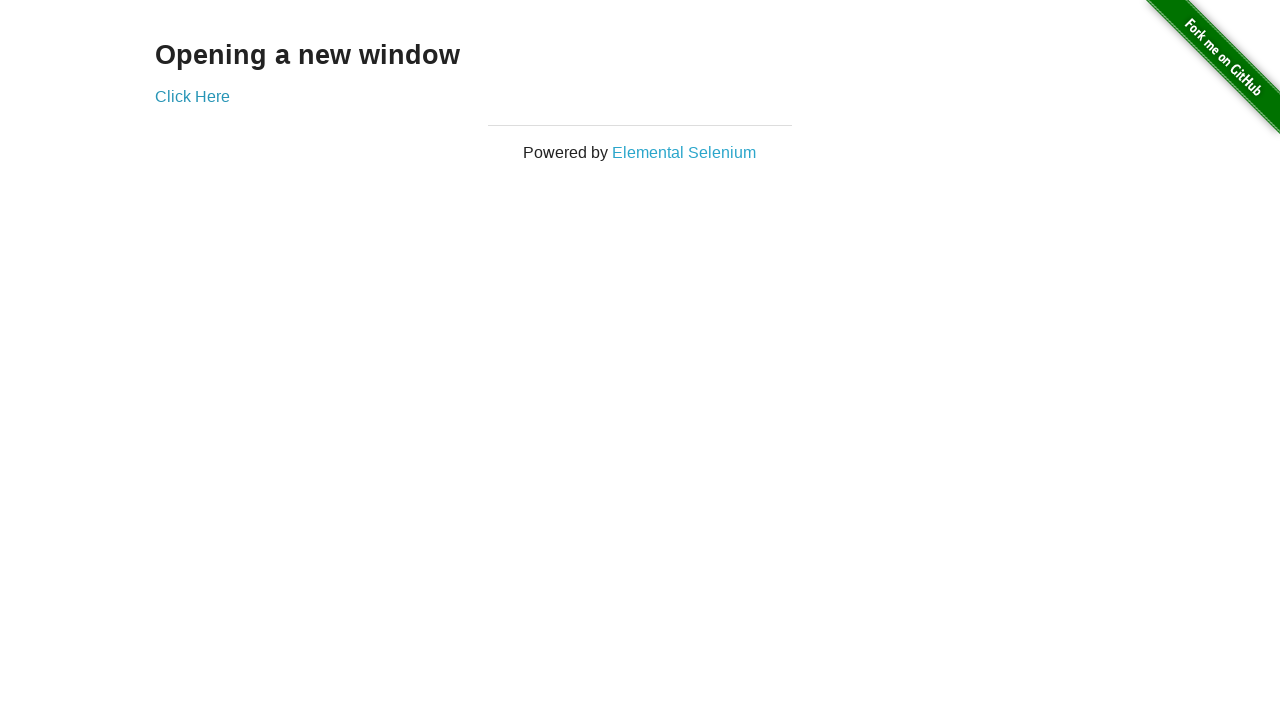

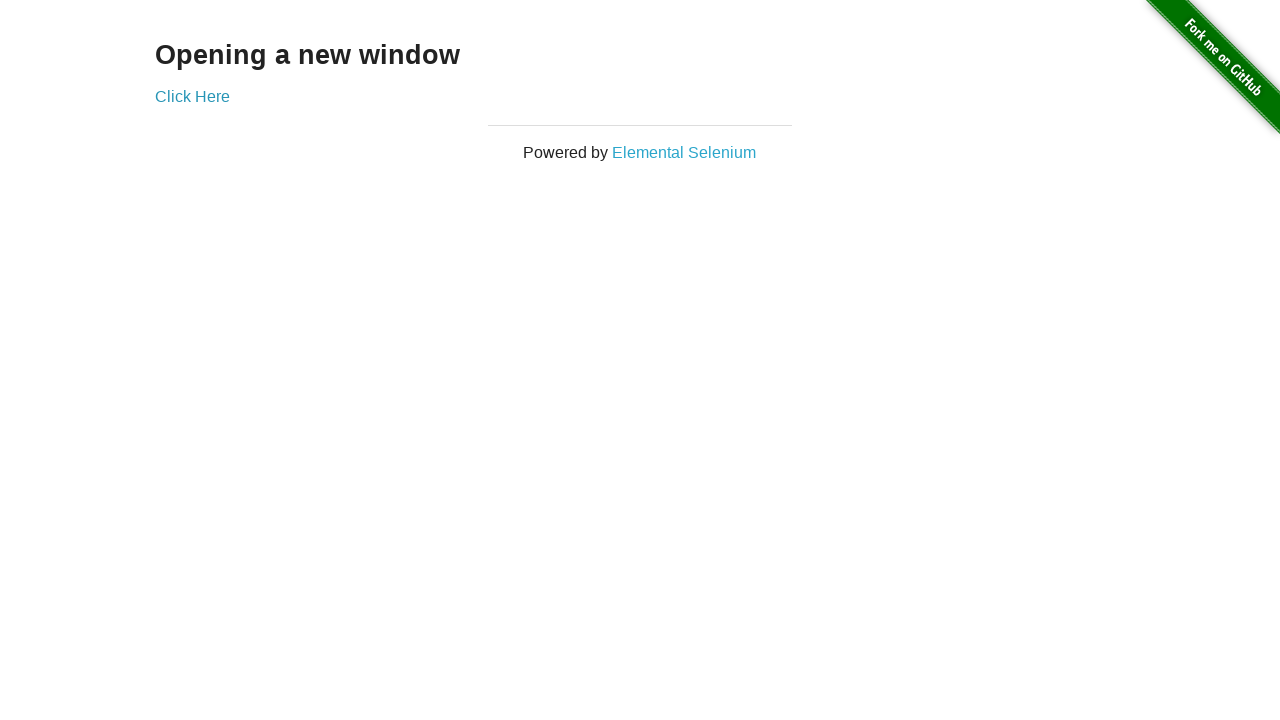